Tests marking individual items as complete by checking their checkboxes

Starting URL: https://demo.playwright.dev/todomvc

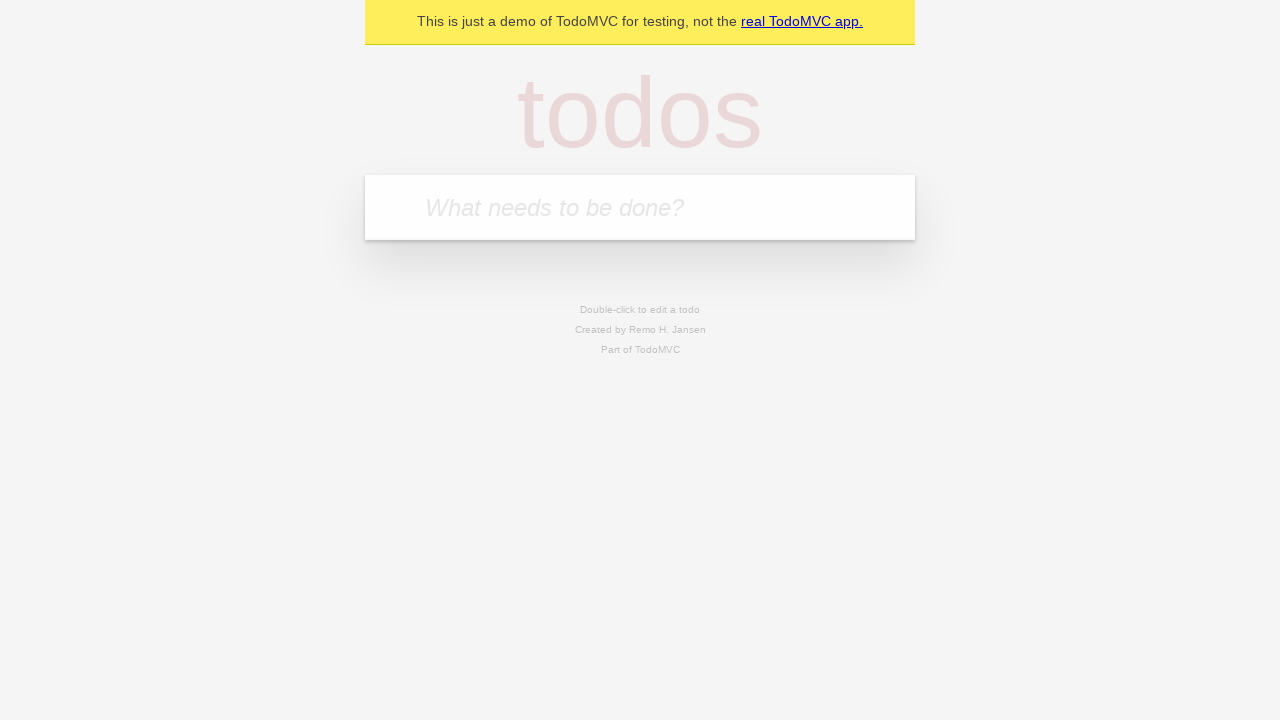

Located the 'What needs to be done?' input field
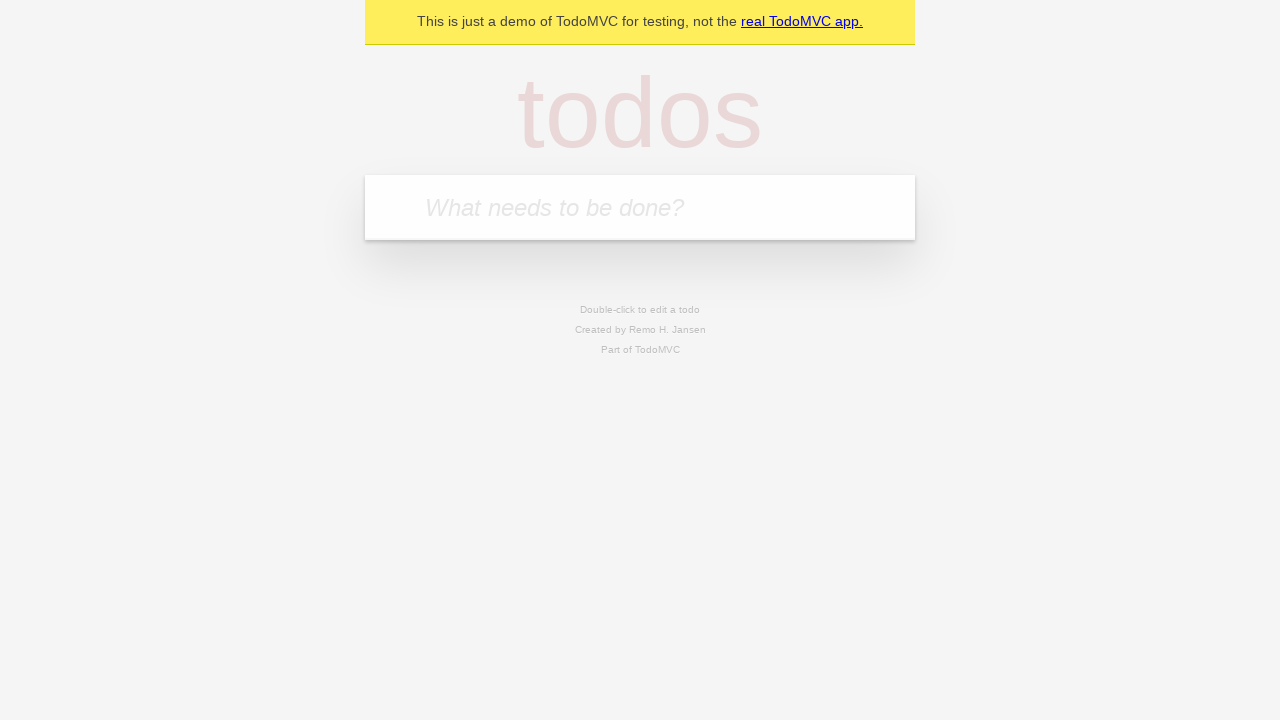

Filled todo input with 'buy some cheese' on internal:attr=[placeholder="What needs to be done?"i]
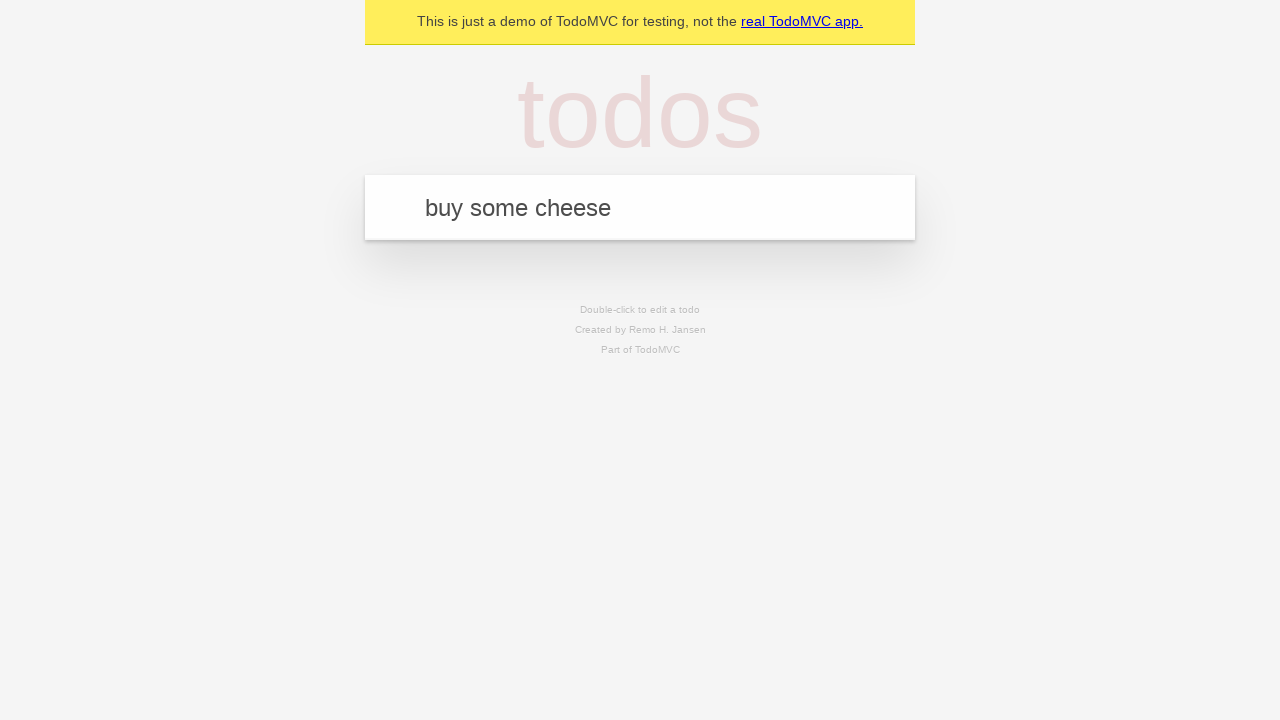

Pressed Enter to create todo item 'buy some cheese' on internal:attr=[placeholder="What needs to be done?"i]
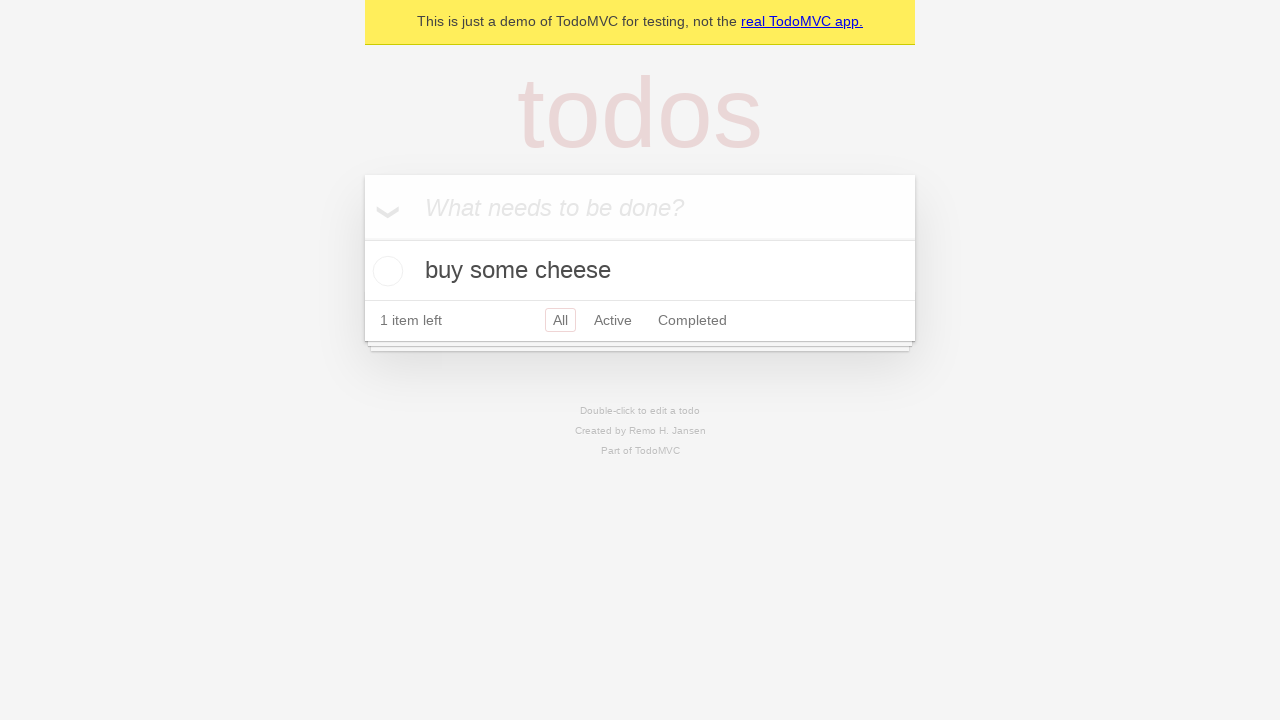

Filled todo input with 'feed the cat' on internal:attr=[placeholder="What needs to be done?"i]
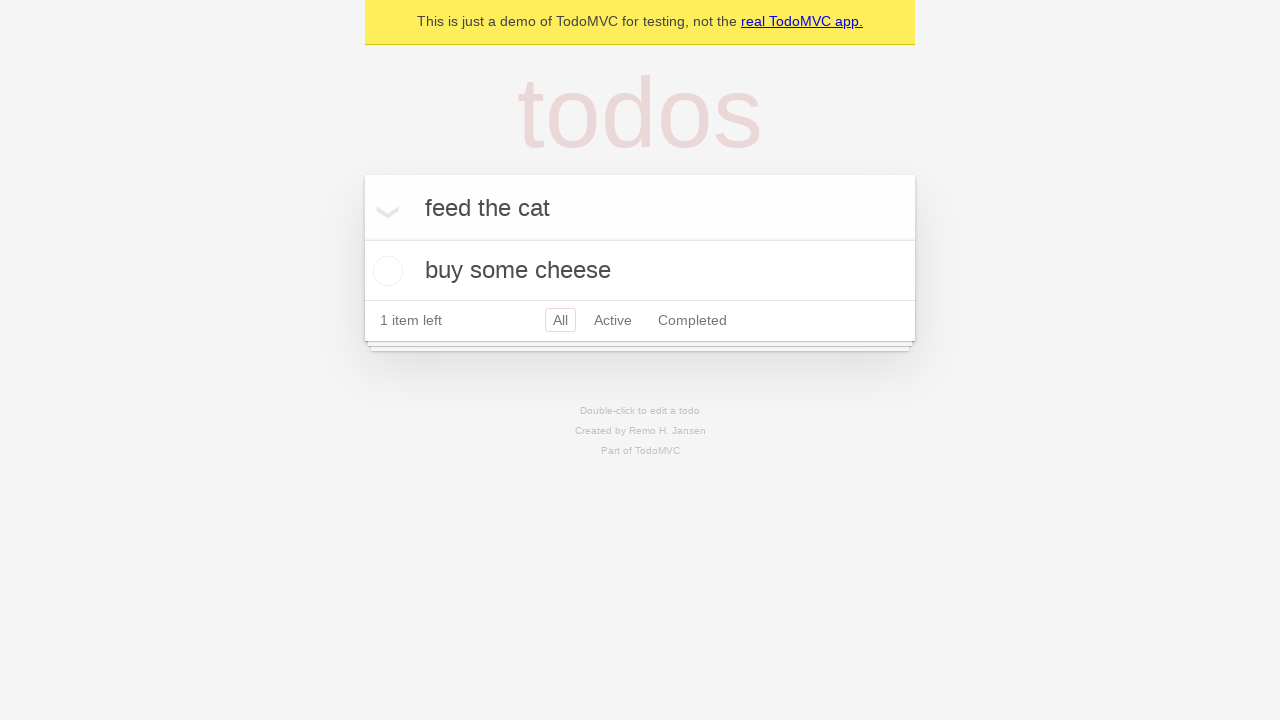

Pressed Enter to create todo item 'feed the cat' on internal:attr=[placeholder="What needs to be done?"i]
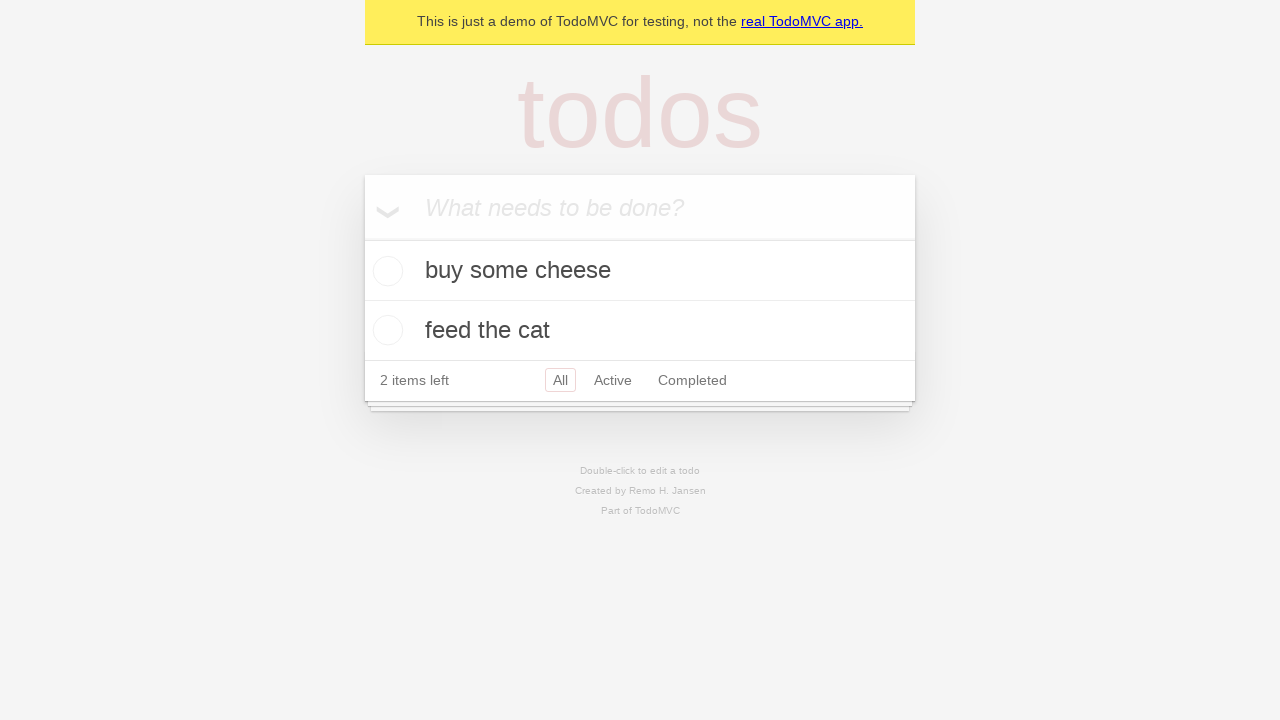

Located the first todo item
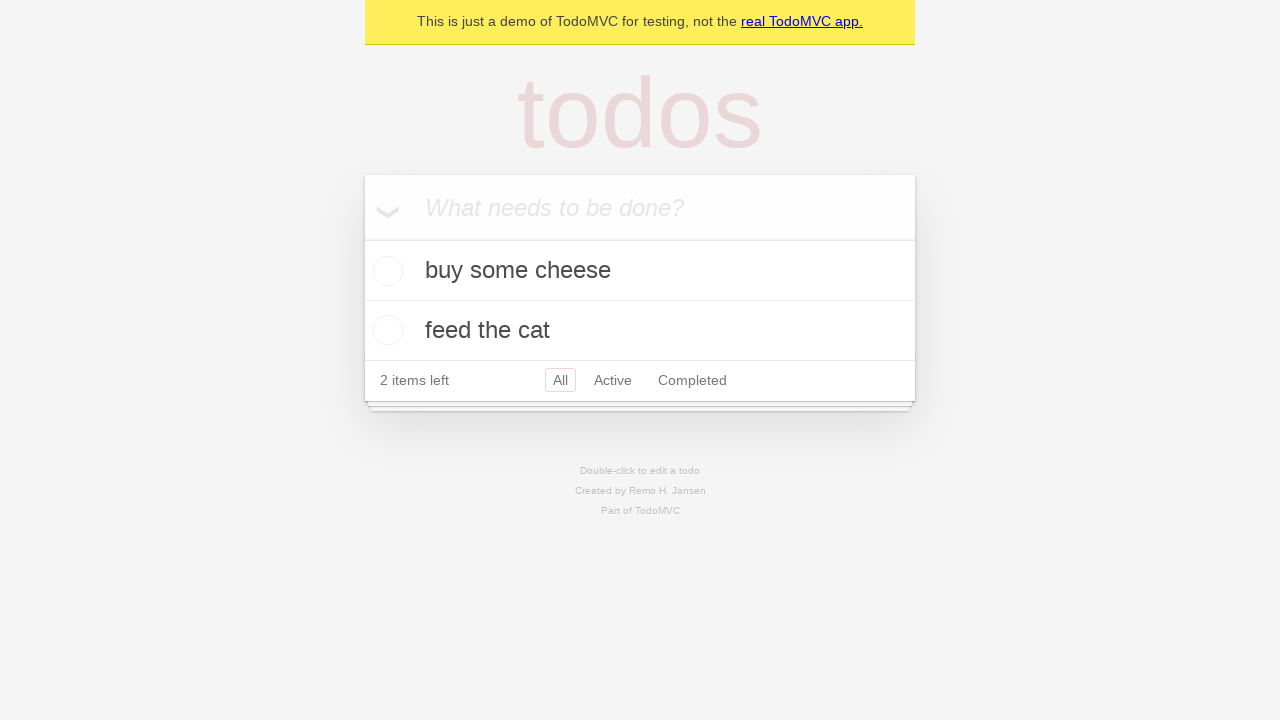

Checked the checkbox for the first todo item 'buy some cheese' at (385, 271) on internal:testid=[data-testid="todo-item"s] >> nth=0 >> internal:role=checkbox
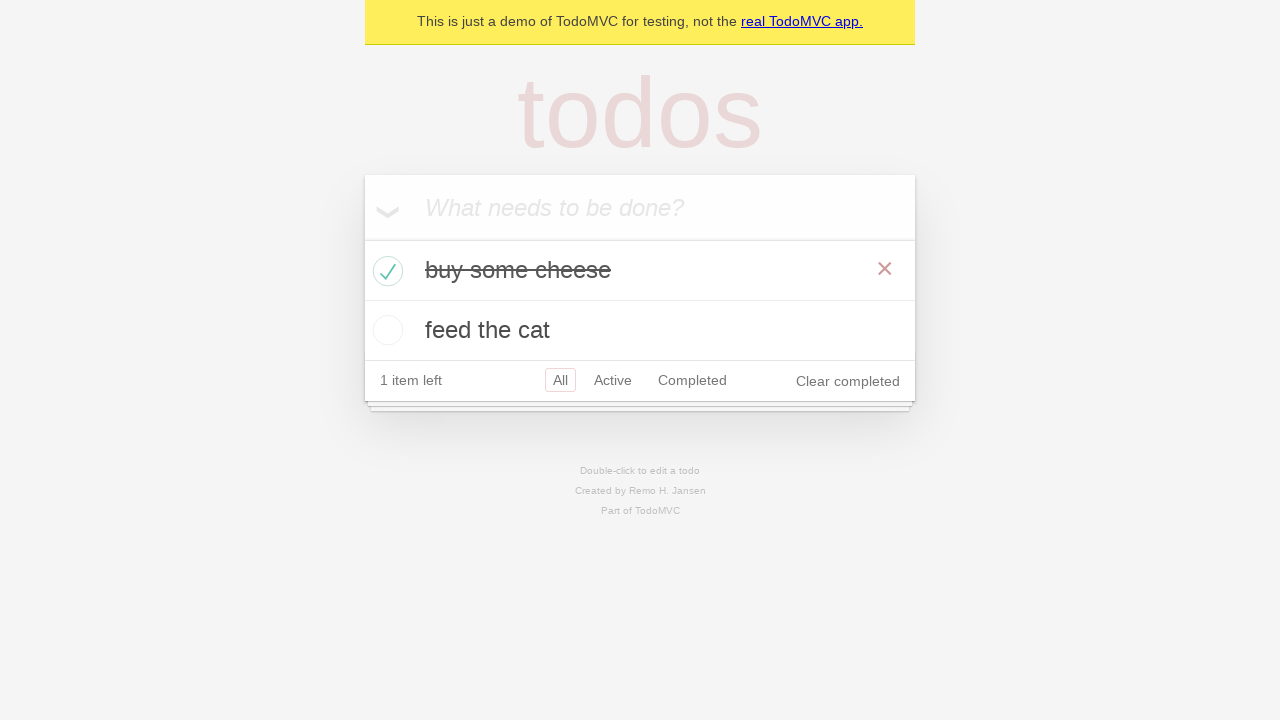

Located the second todo item
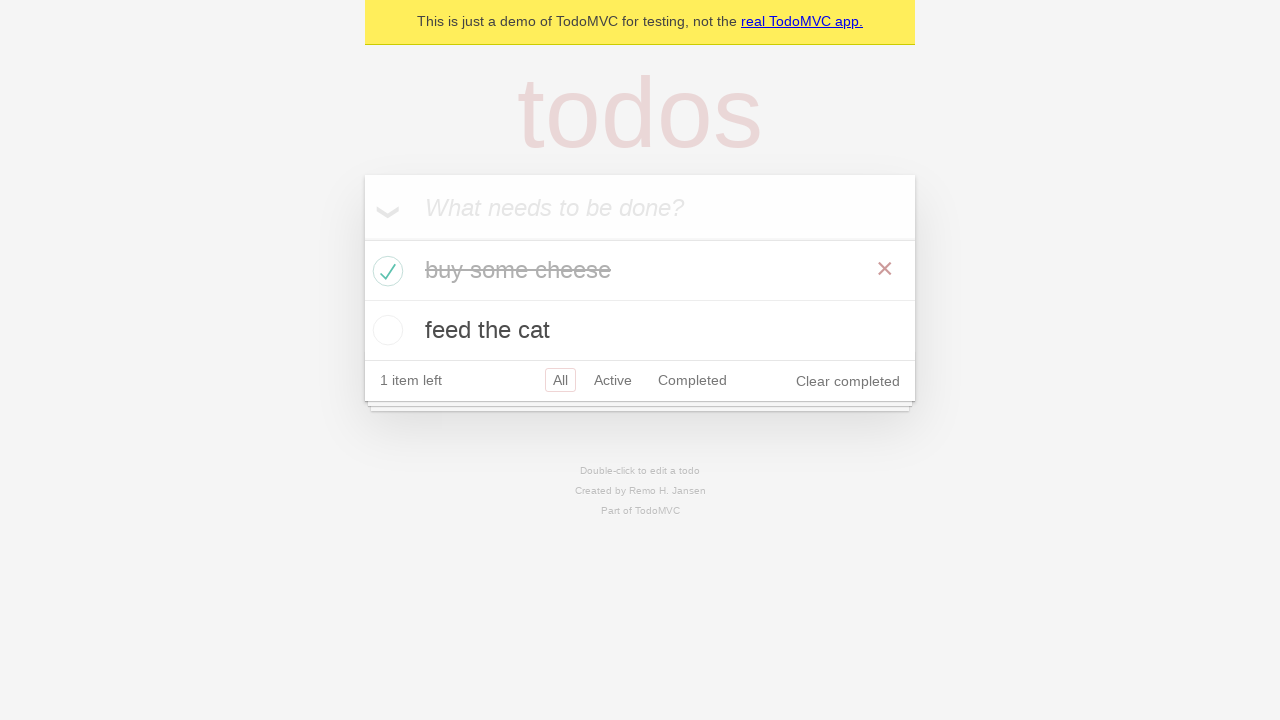

Checked the checkbox for the second todo item 'feed the cat' at (385, 330) on internal:testid=[data-testid="todo-item"s] >> nth=1 >> internal:role=checkbox
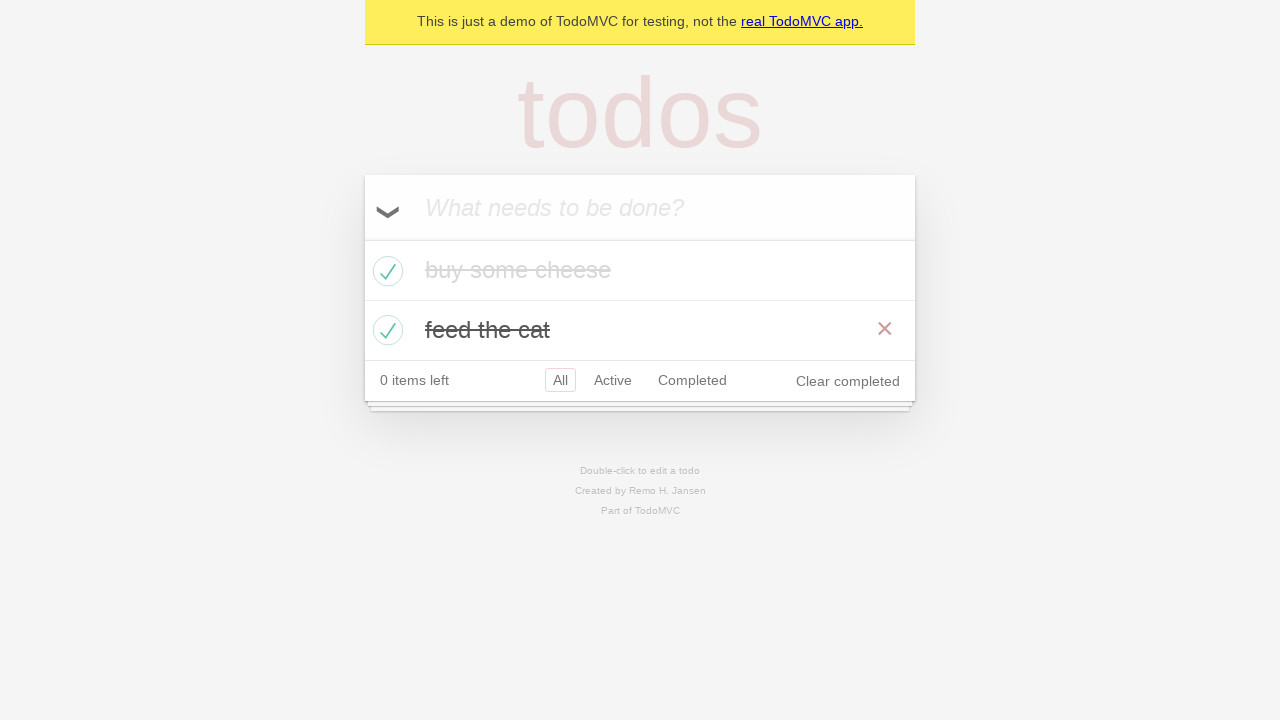

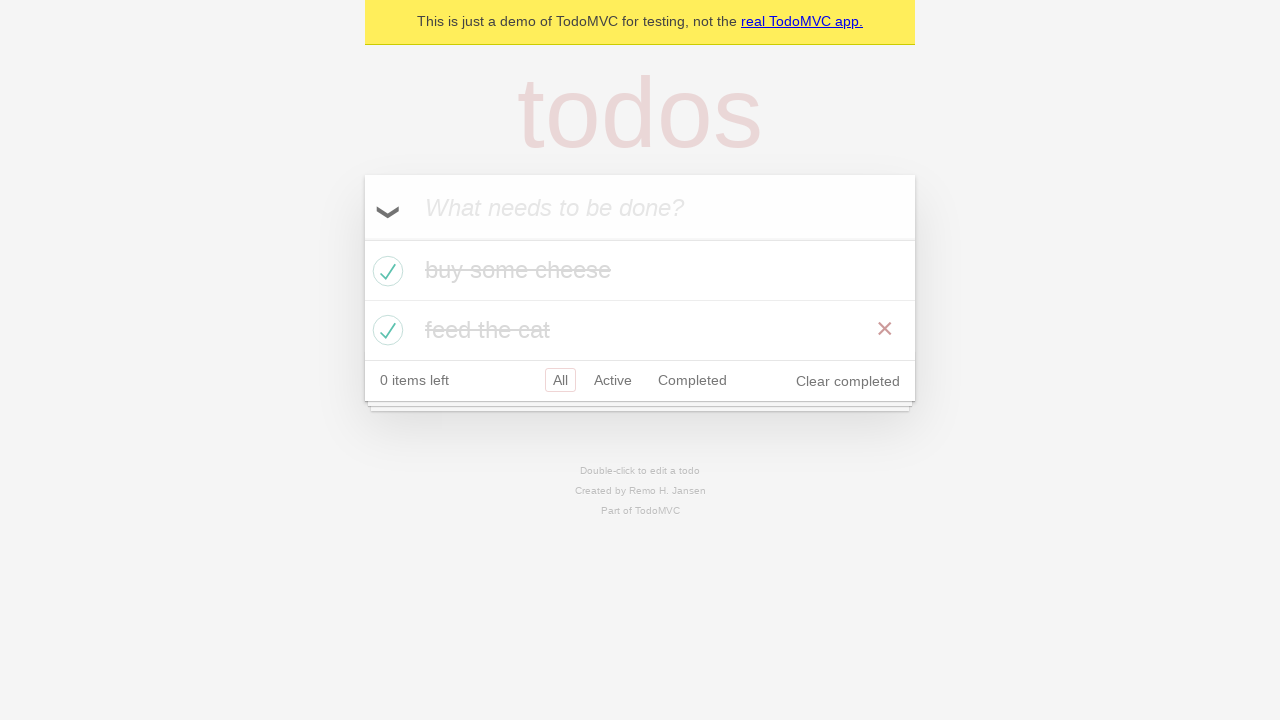